Tests JavaScript prompt dialog by clicking the prompt button, entering text, accepting it, and verifying the result contains the entered text

Starting URL: https://the-internet.herokuapp.com/javascript_alerts

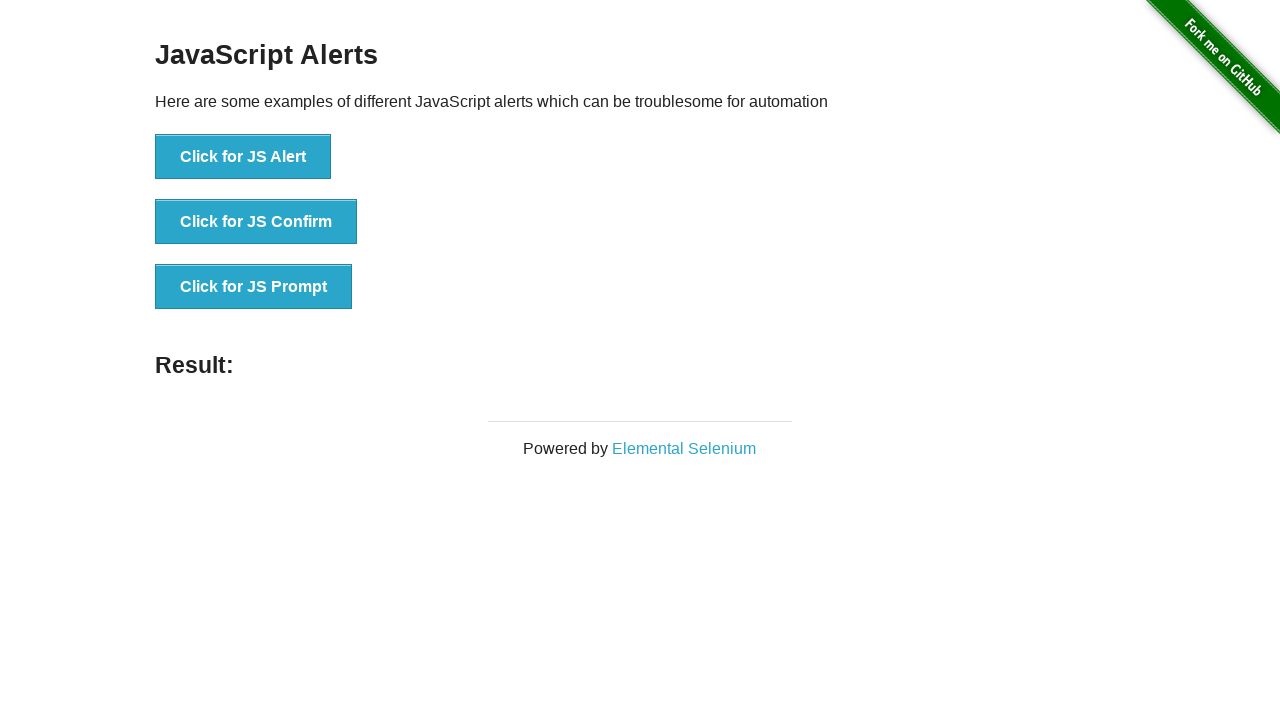

Set up dialog handler to accept prompt with text 'Anna'
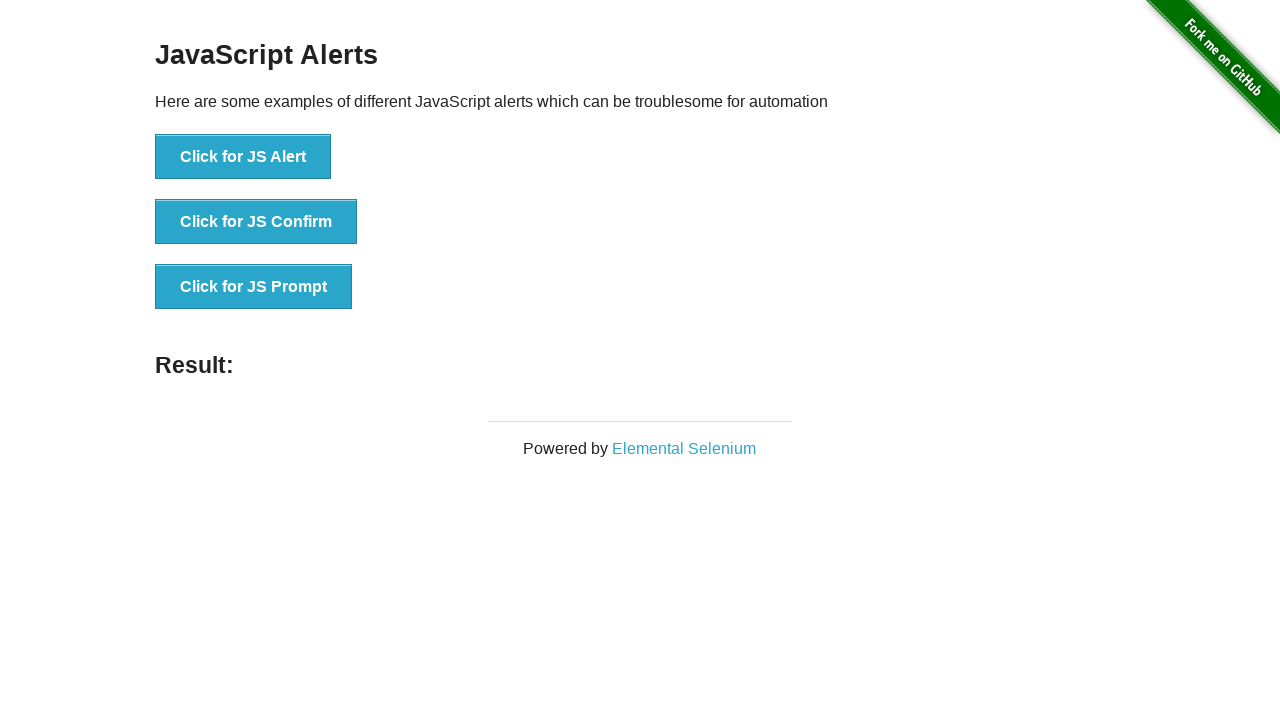

Clicked the JS Prompt button at (254, 287) on text='Click for JS Prompt'
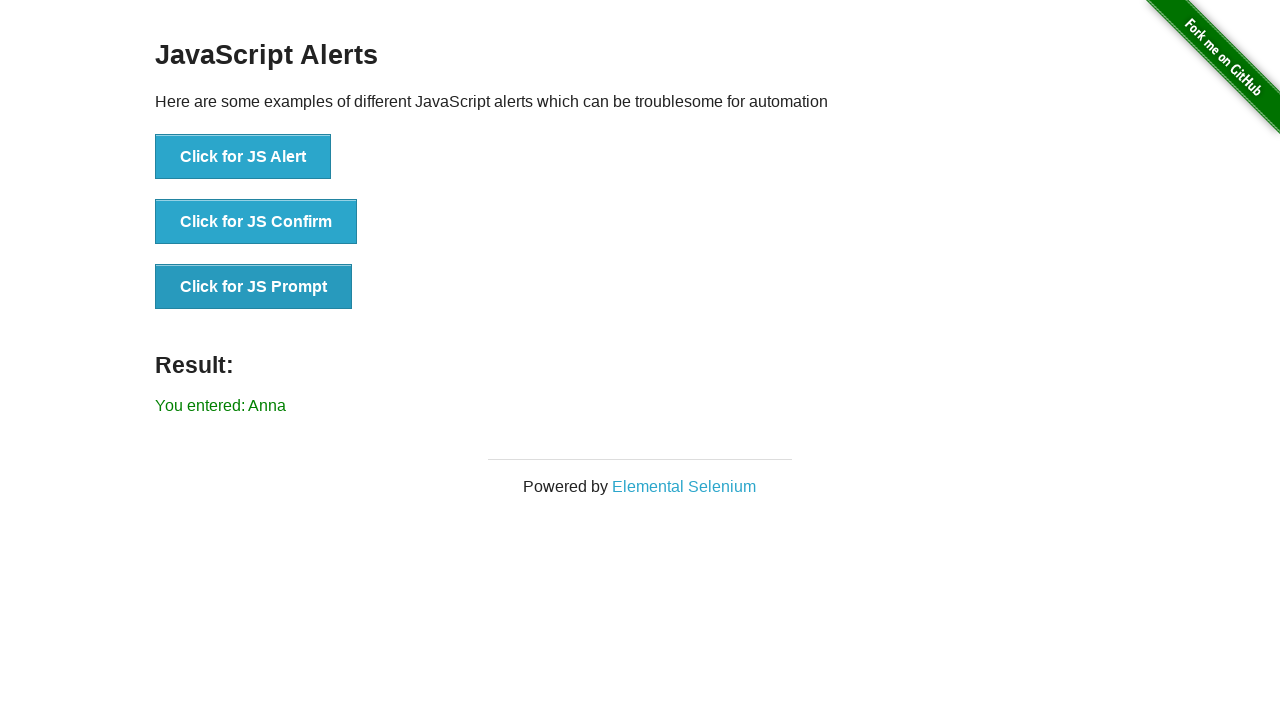

Result element loaded after prompt was accepted
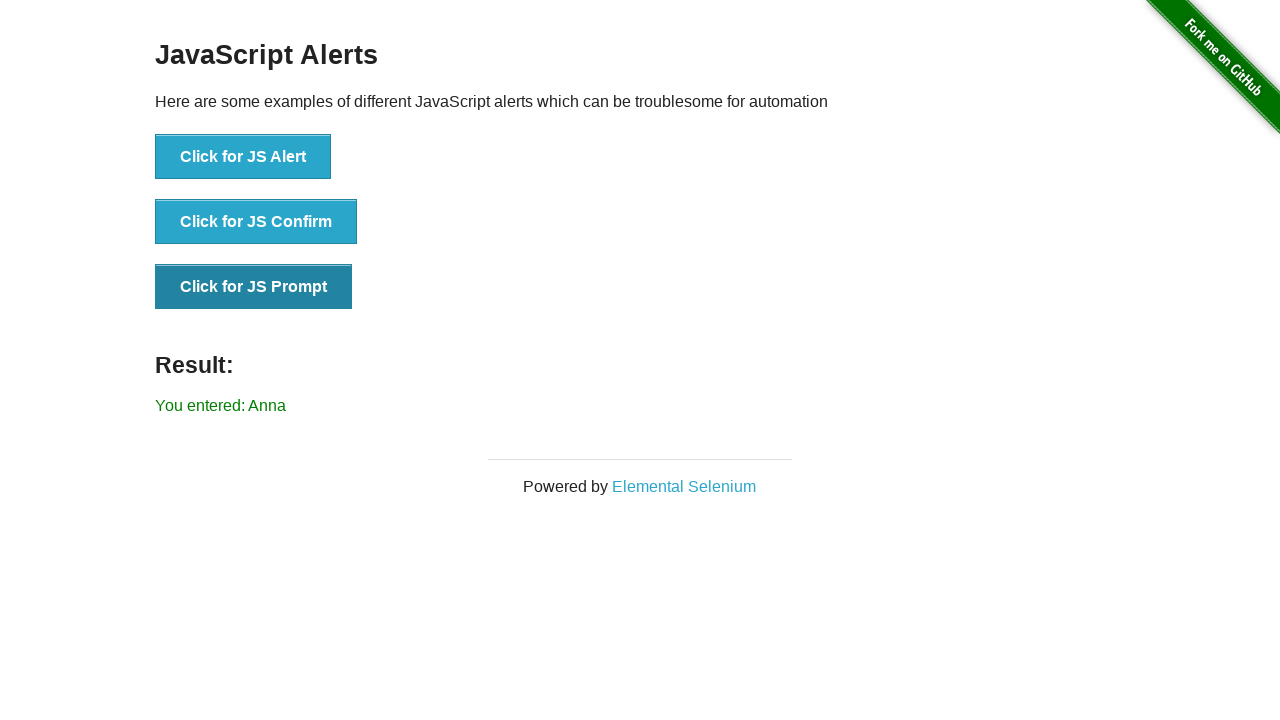

Retrieved result text content
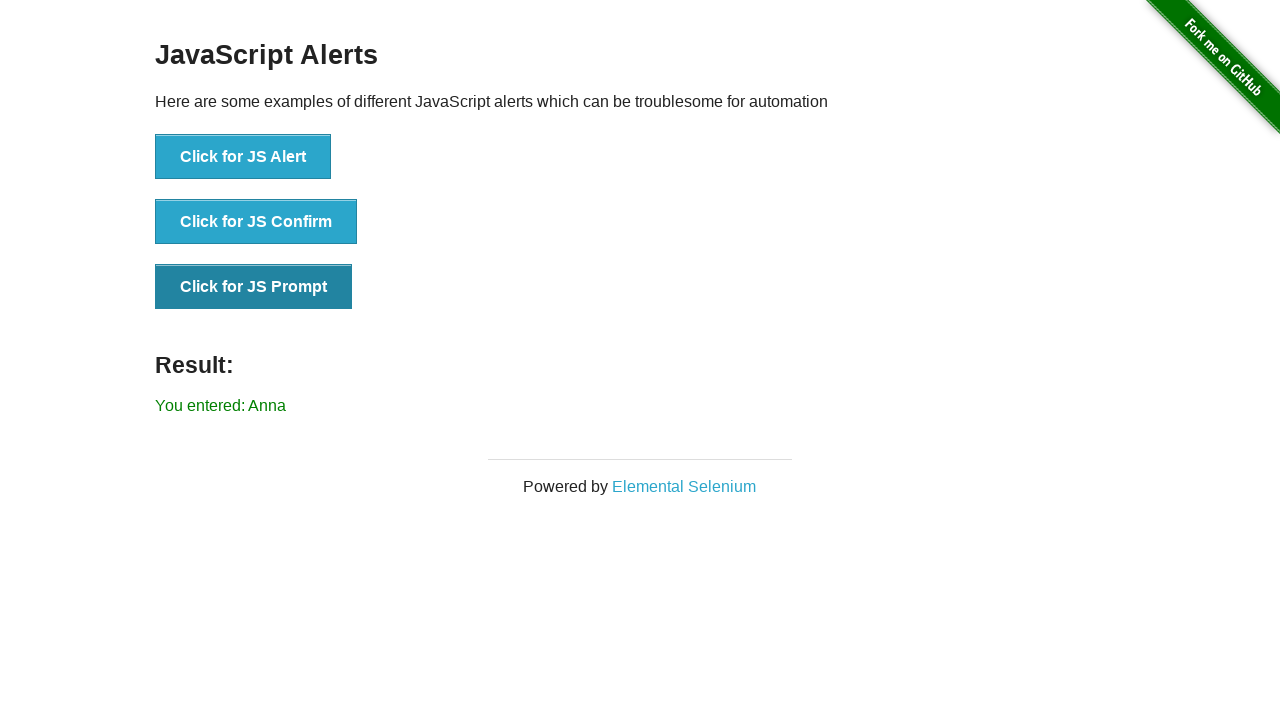

Verified that result text contains 'Anna'
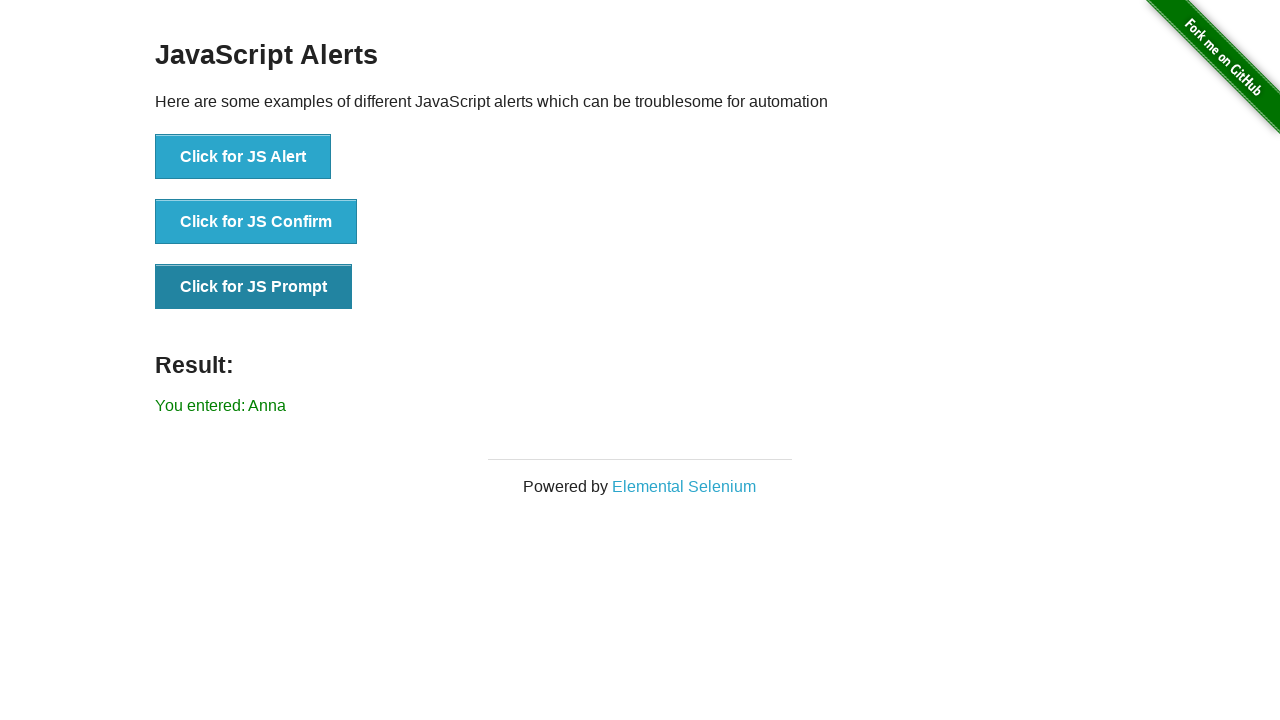

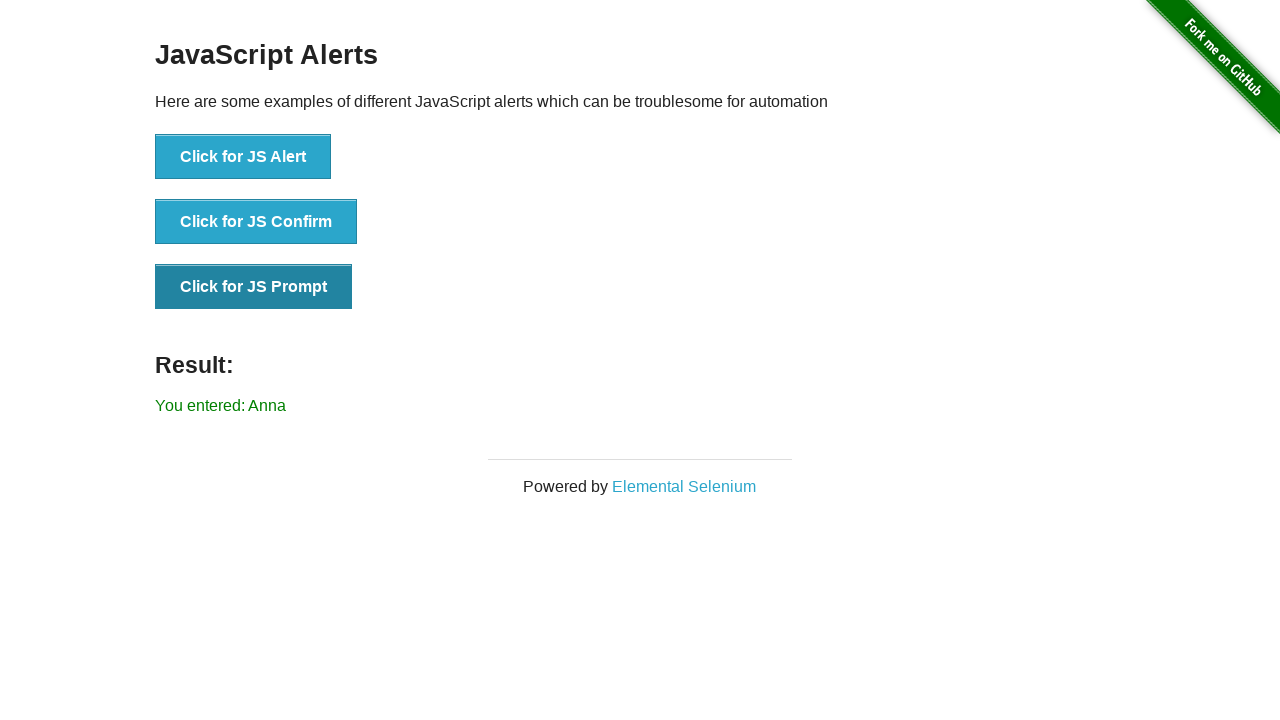